Tests JavaScript alert handling by clicking a button that triggers an alert, reading the alert text, and accepting the alert dialog.

Starting URL: http://www.tizag.com/javascriptT/javascriptalert.php

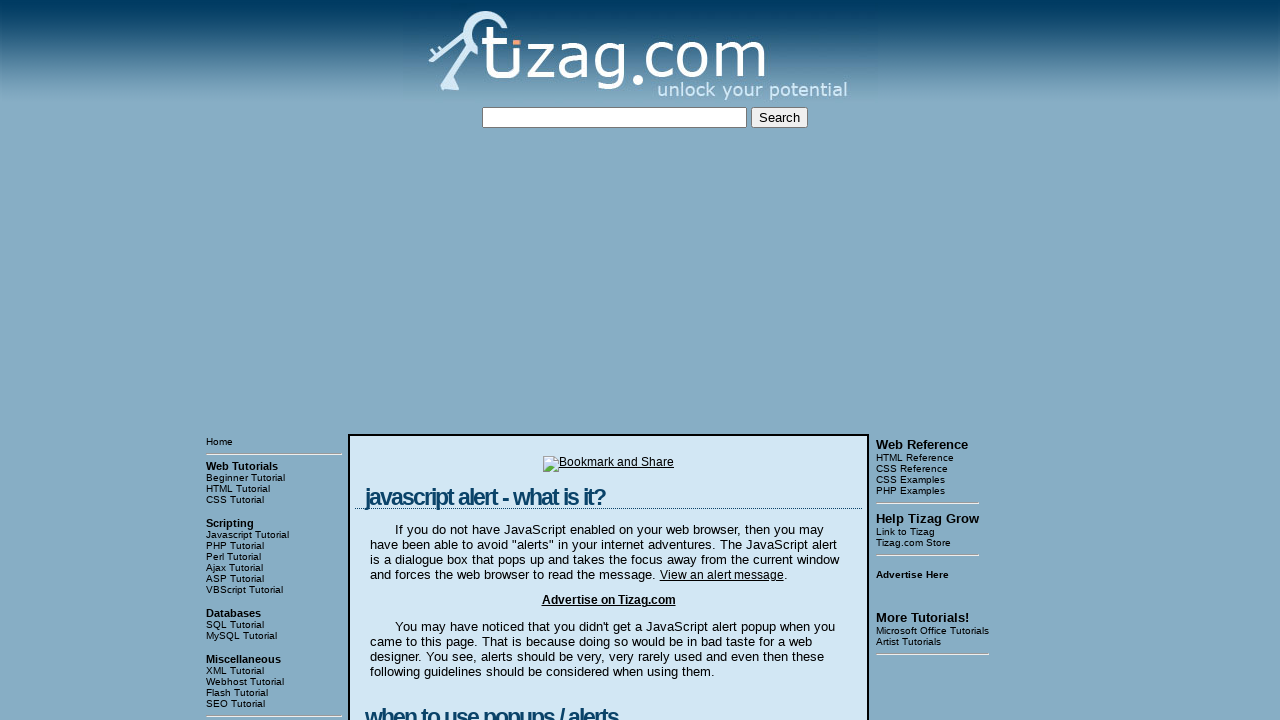

Clicked button to trigger JavaScript alert at (428, 361) on xpath=/html/body/table[3]/tbody/tr[1]/td[2]/table/tbody/tr/td/div[4]/form/input
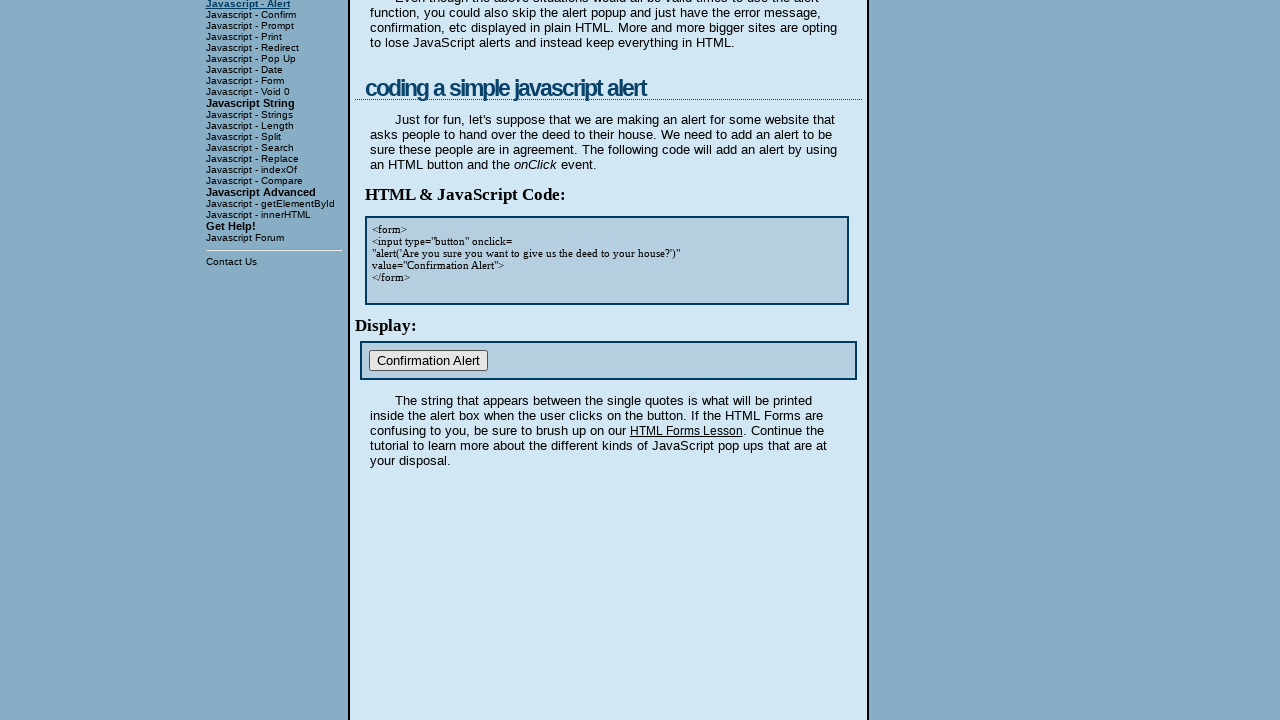

Registered dialog handler to accept alerts
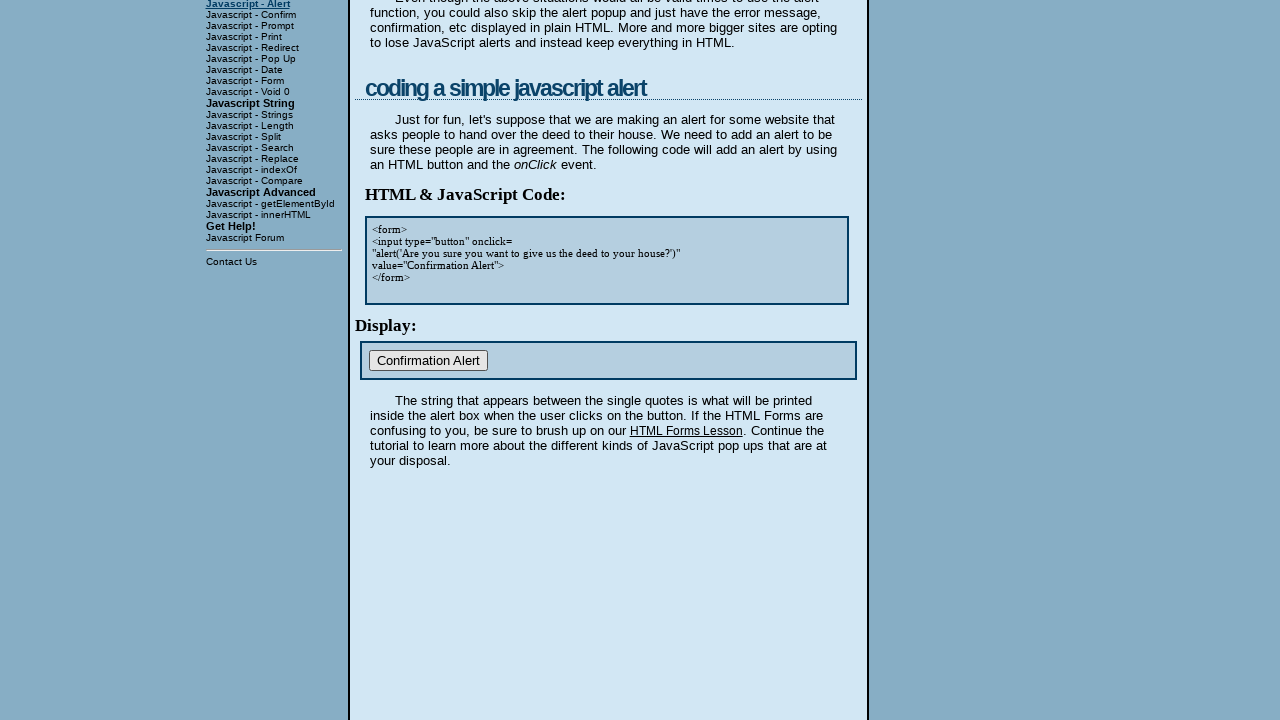

Registered alternative dialog handler to print and accept alert message
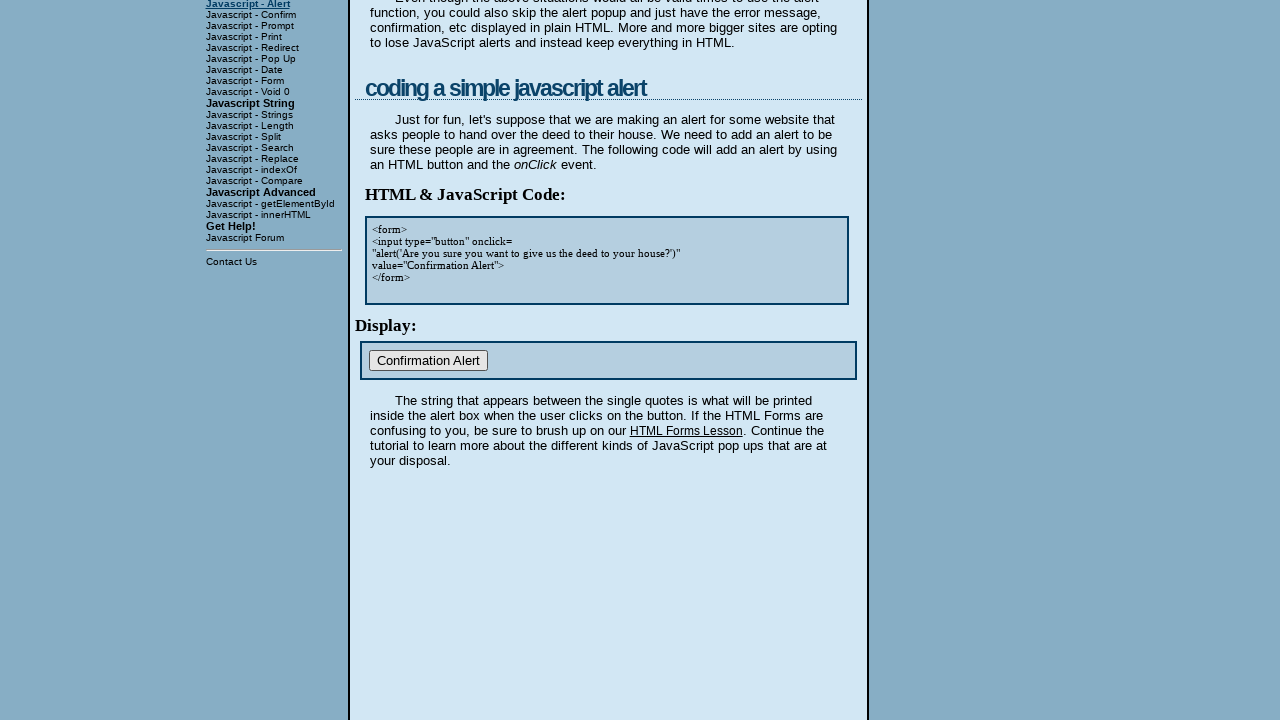

Clicked button to trigger alert with dialog handler active at (428, 361) on xpath=/html/body/table[3]/tbody/tr[1]/td[2]/table/tbody/tr/td/div[4]/form/input
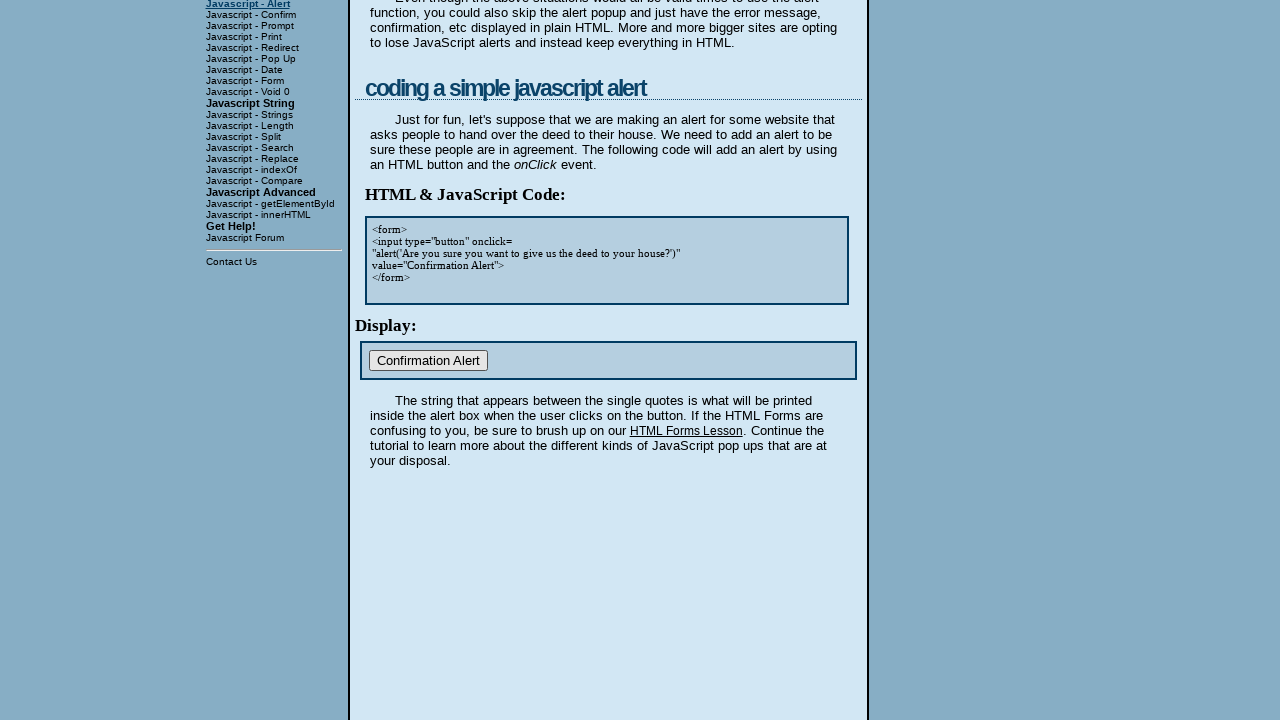

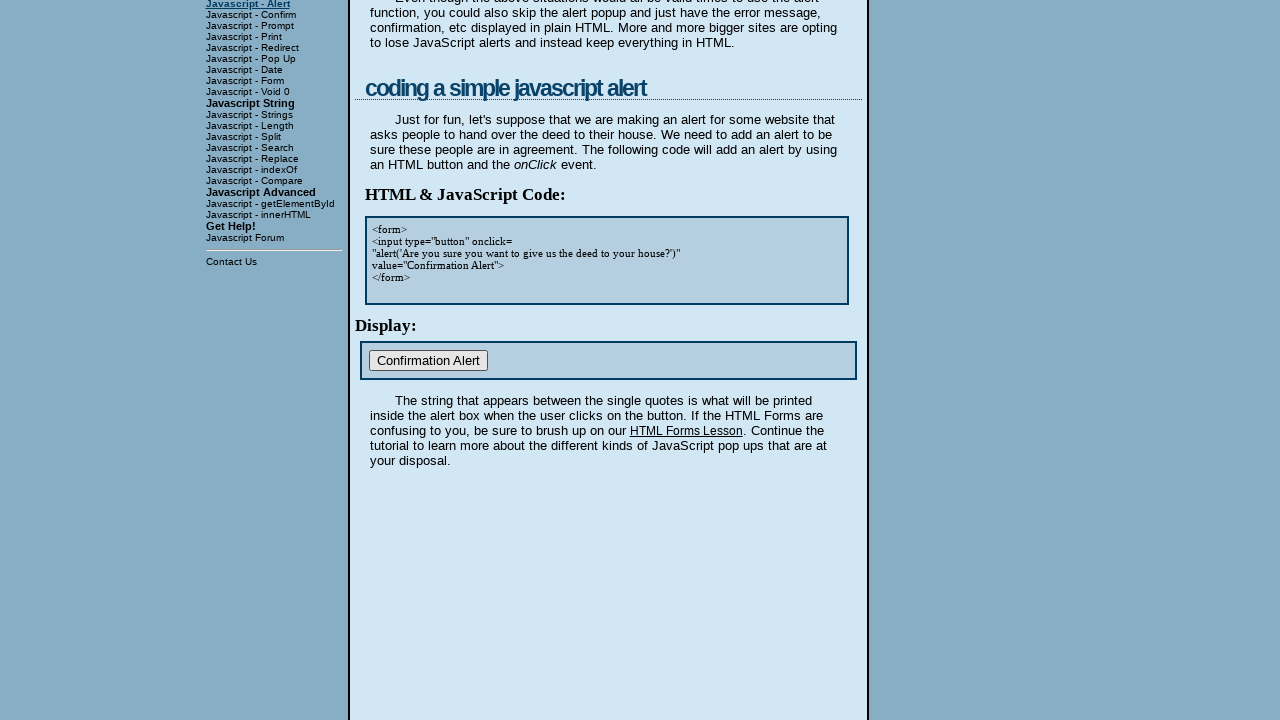